Tests resizing a box element by dragging the resize handle to change its dimensions

Starting URL: https://demoqa.com/resizable

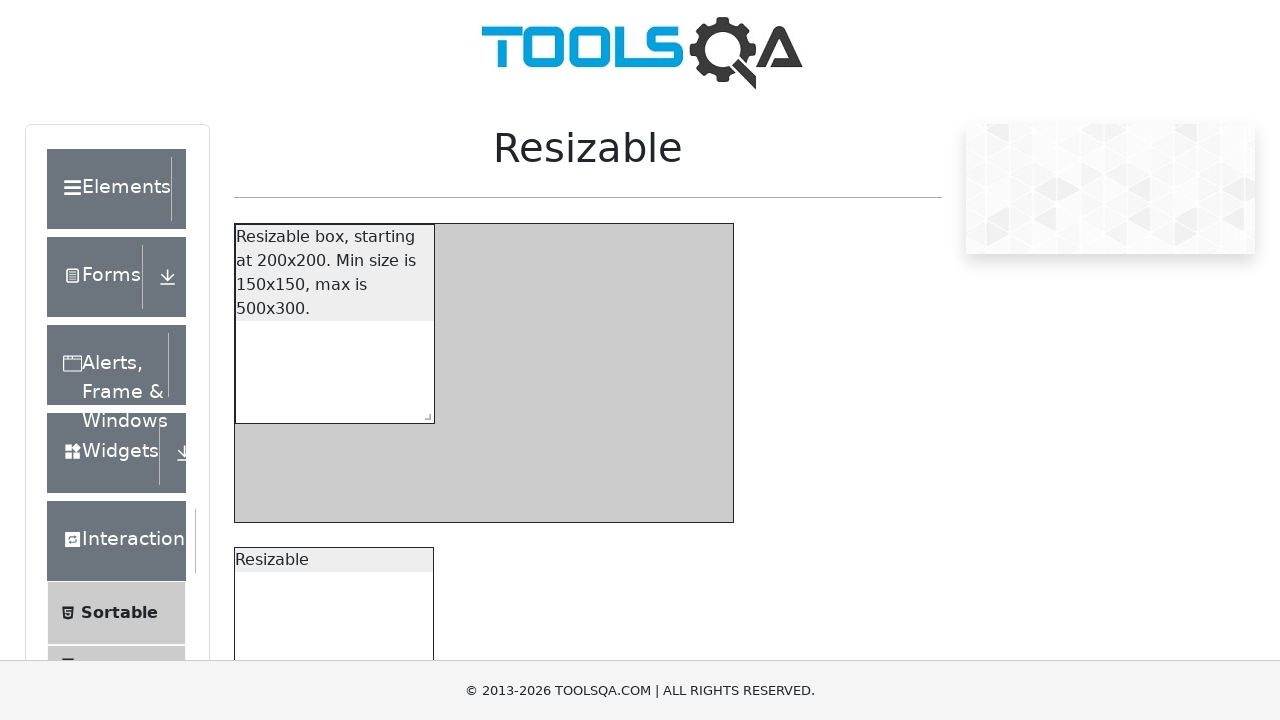

Navigated to DemoQA resizable page
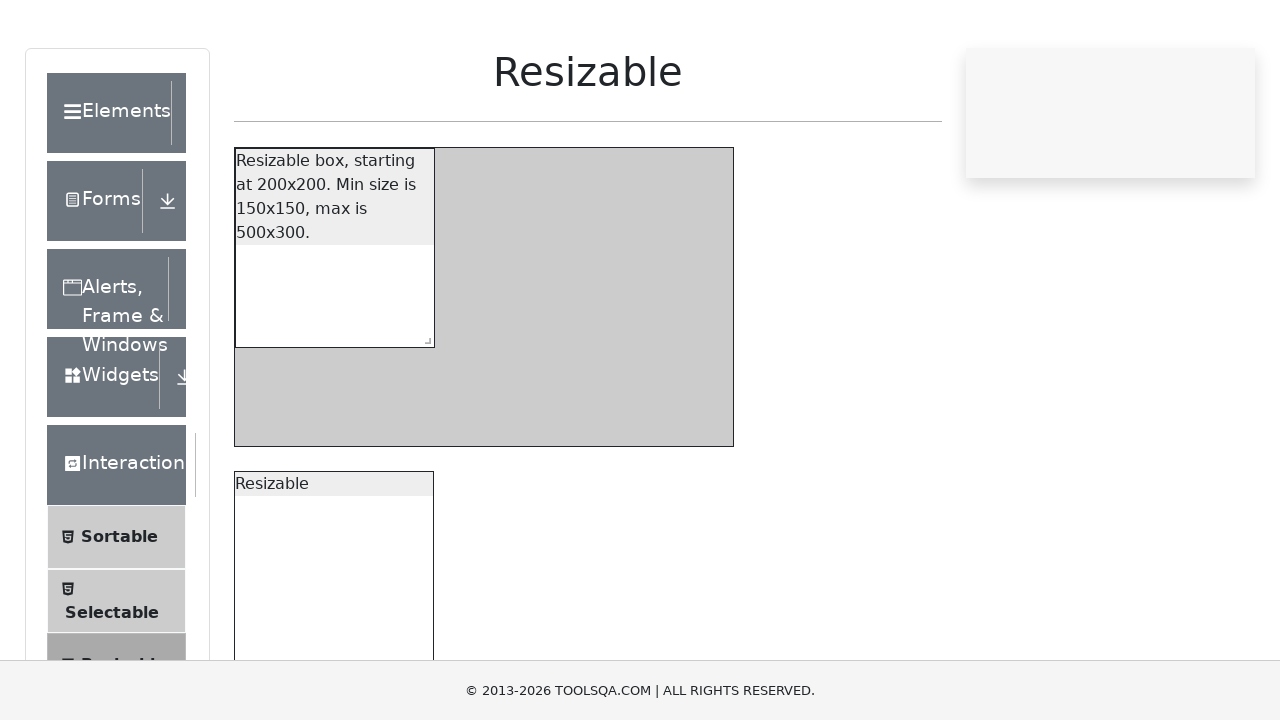

Resizable box element became visible
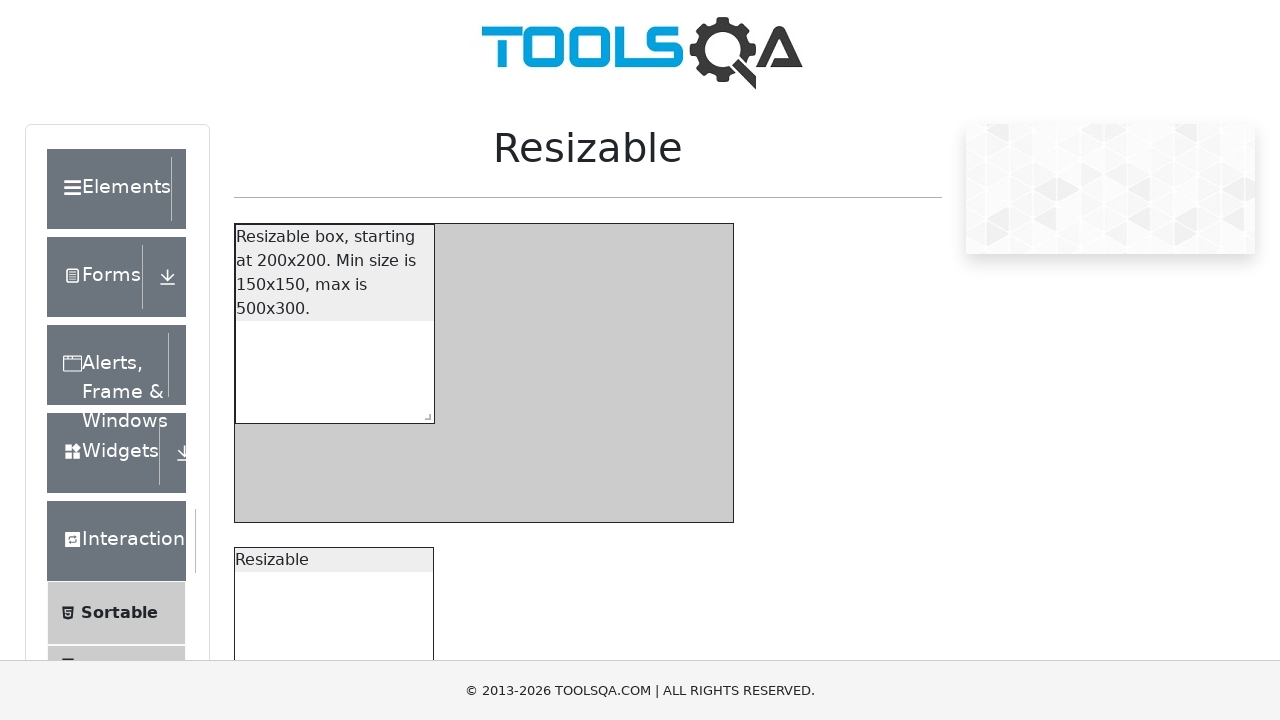

Located the resize handle on the box element
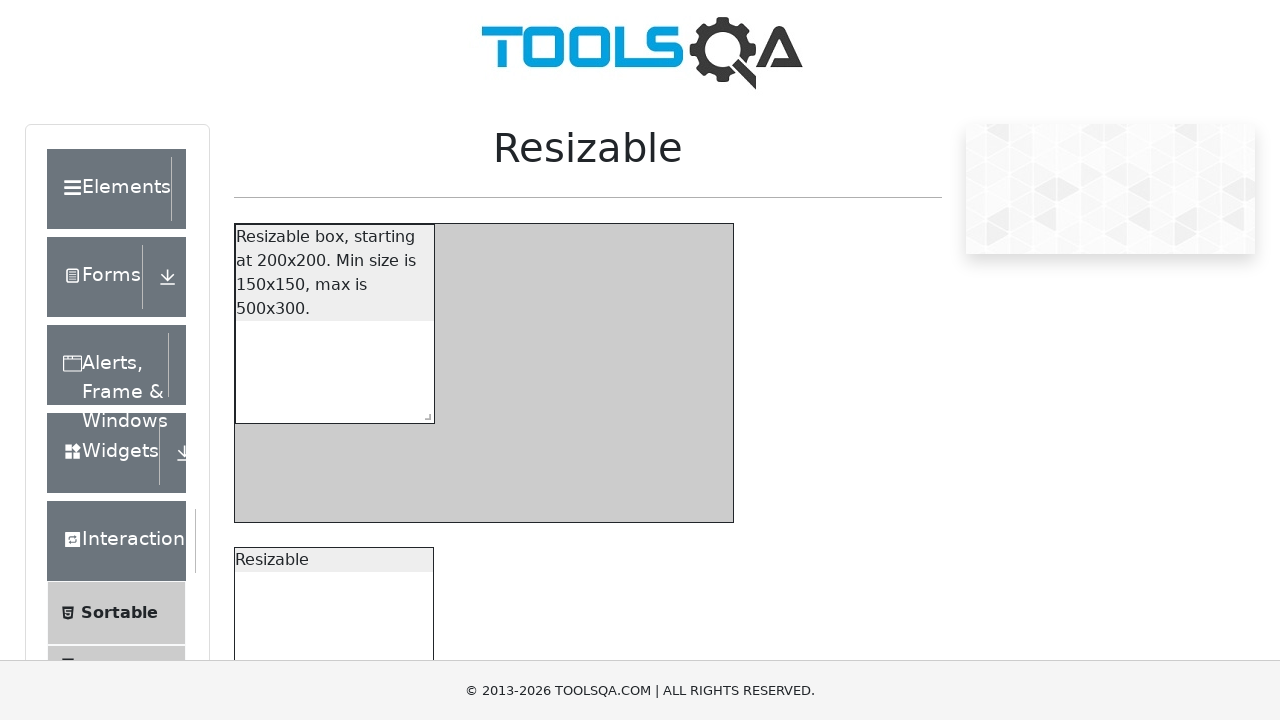

Dragged resize handle to new position (x: 100, y: 80) to resize the box at (514, 483)
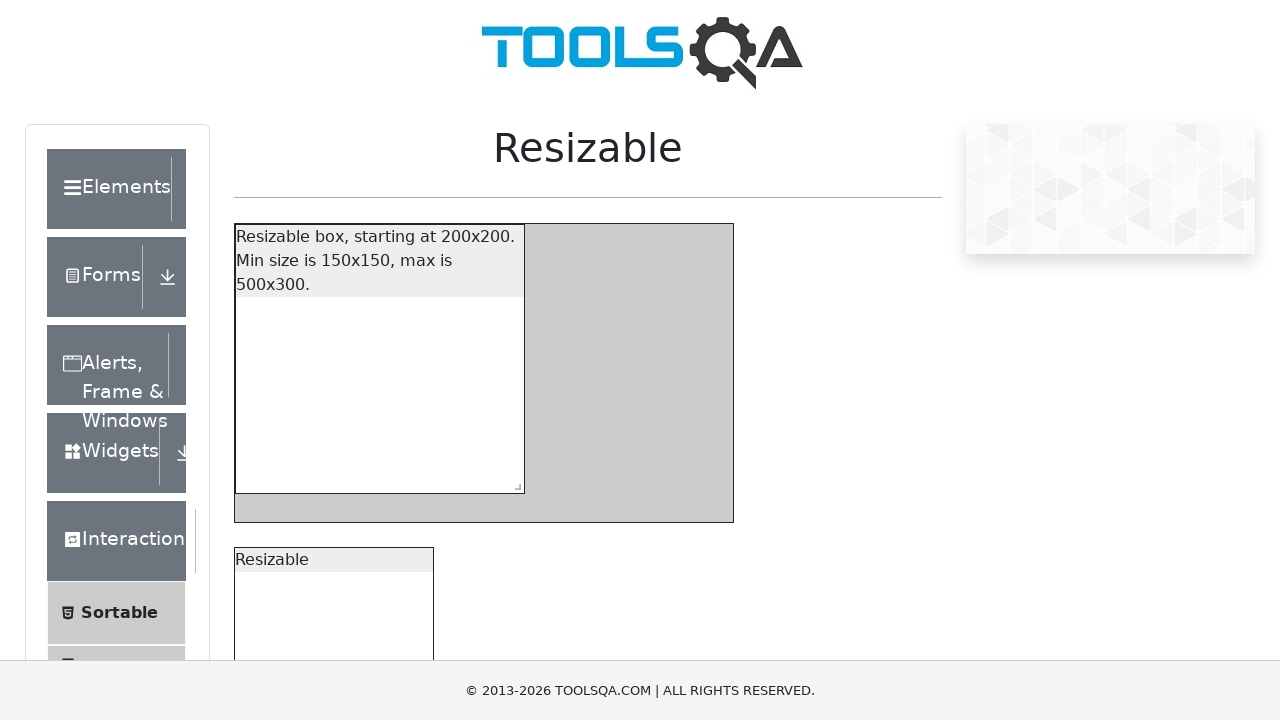

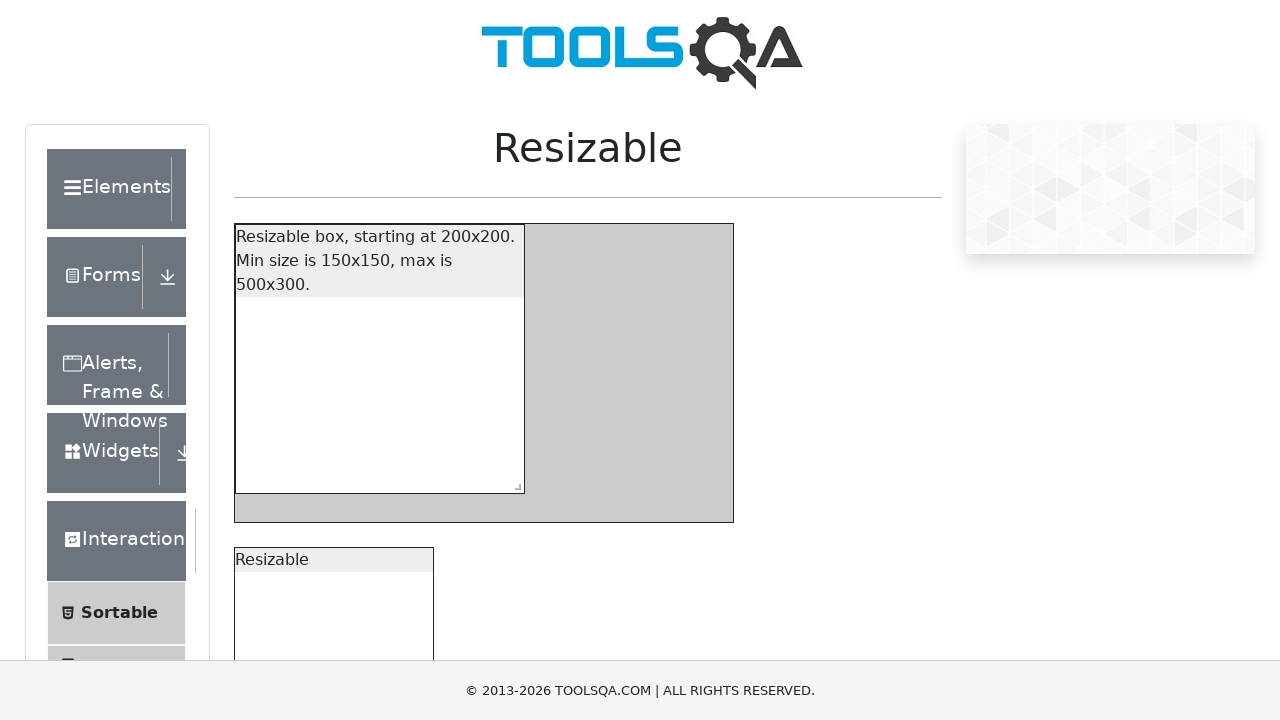